Searches the Japanese Registry of Clinical Trials (jRCT) by entering a disease name, a free keyword, selecting a recruitment status checkbox, and clicking the search button.

Starting URL: https://jrct.mhlw.go.jp/search

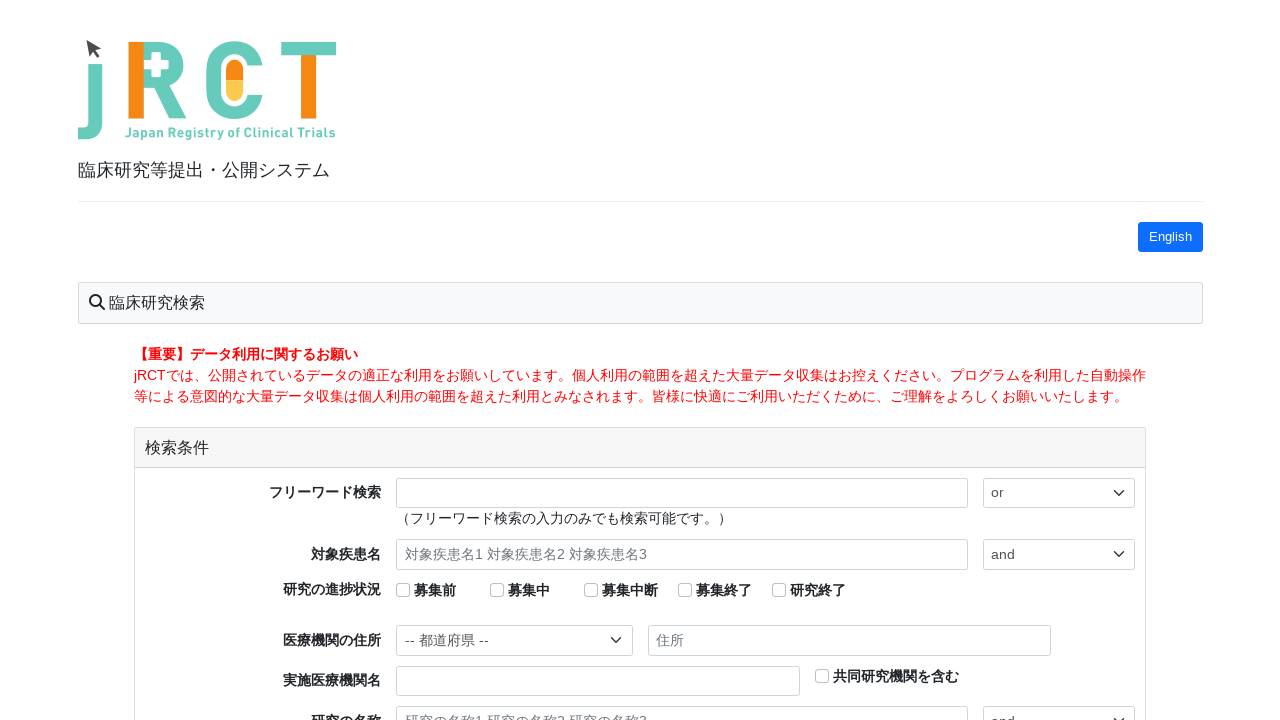

Filled disease name field with '肺がん' (lung cancer) on #reg-plobrem-1
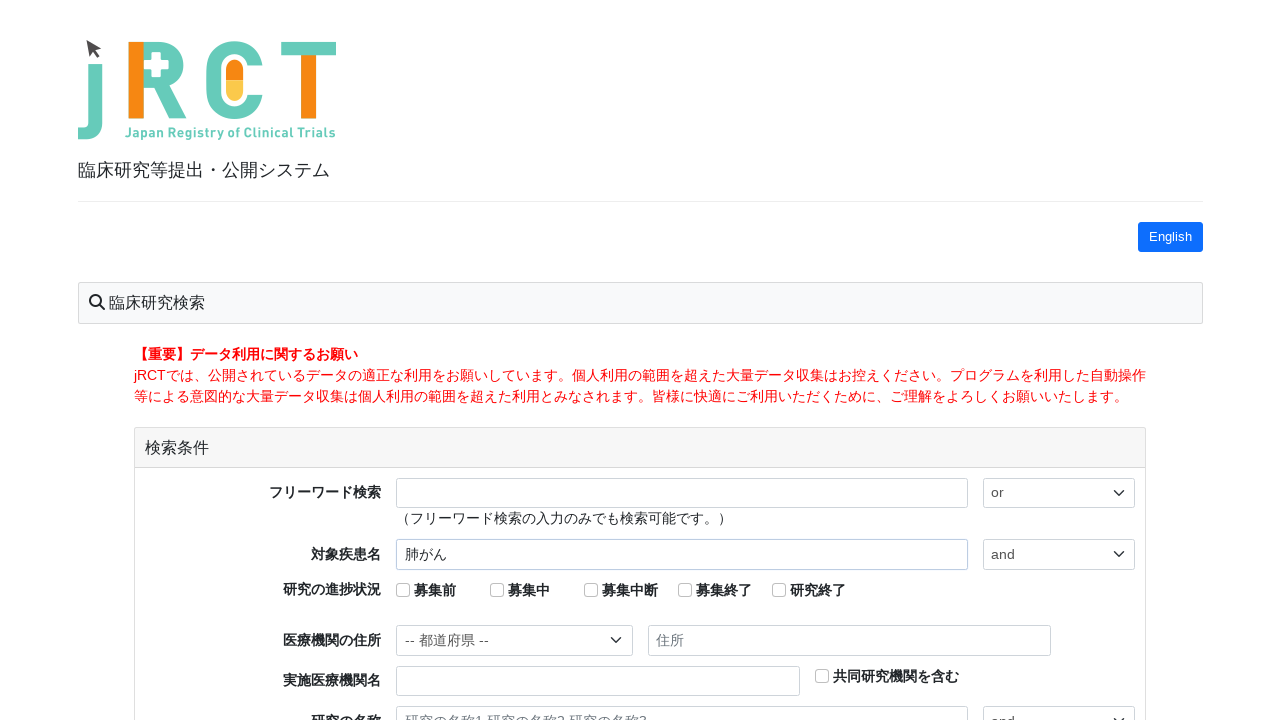

Filled free keyword field with 'EGFR' on #demo-1
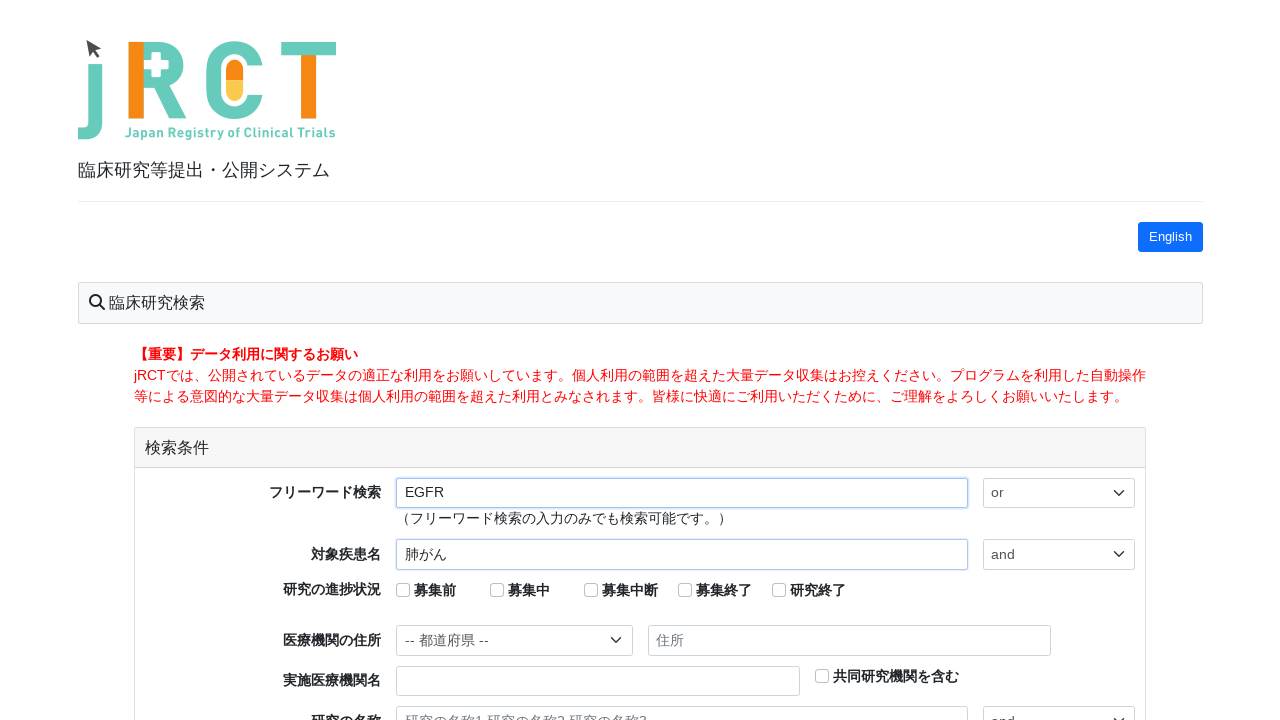

Checked recruitment status checkbox at (497, 590) on #reg-recruitment-2
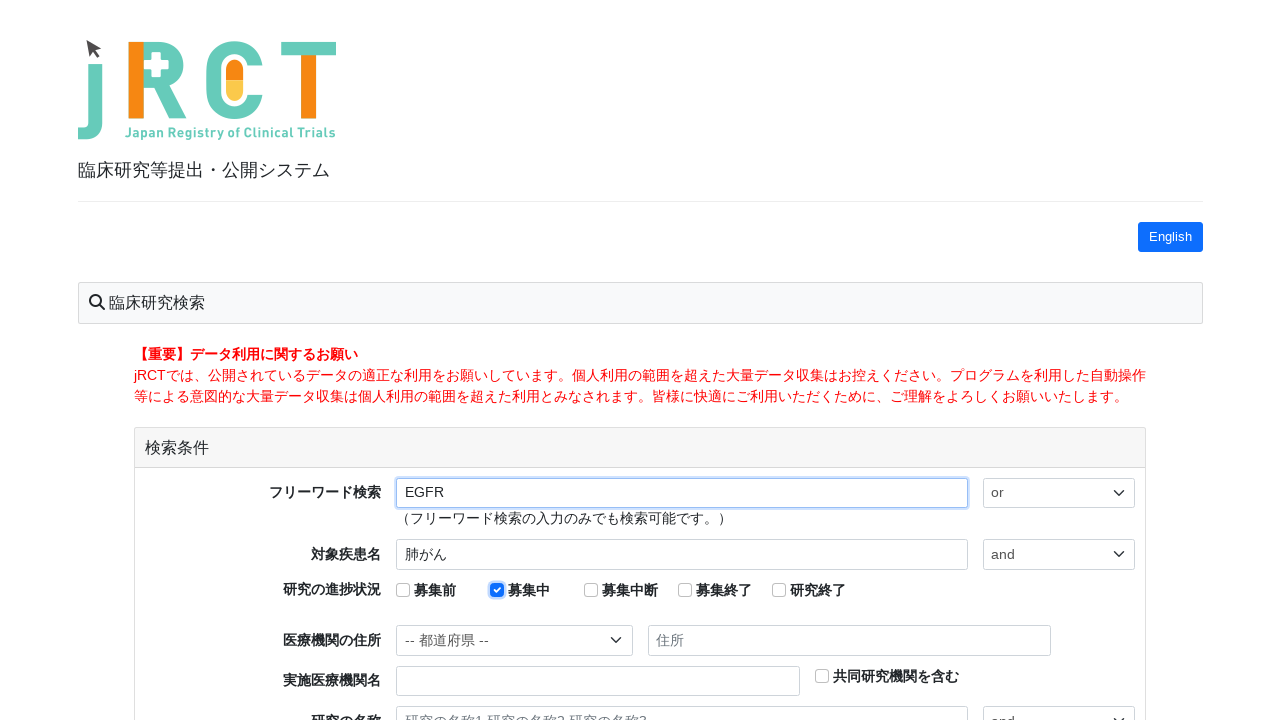

Clicked search button to search jRCT at (640, 538) on button:has-text("検索")
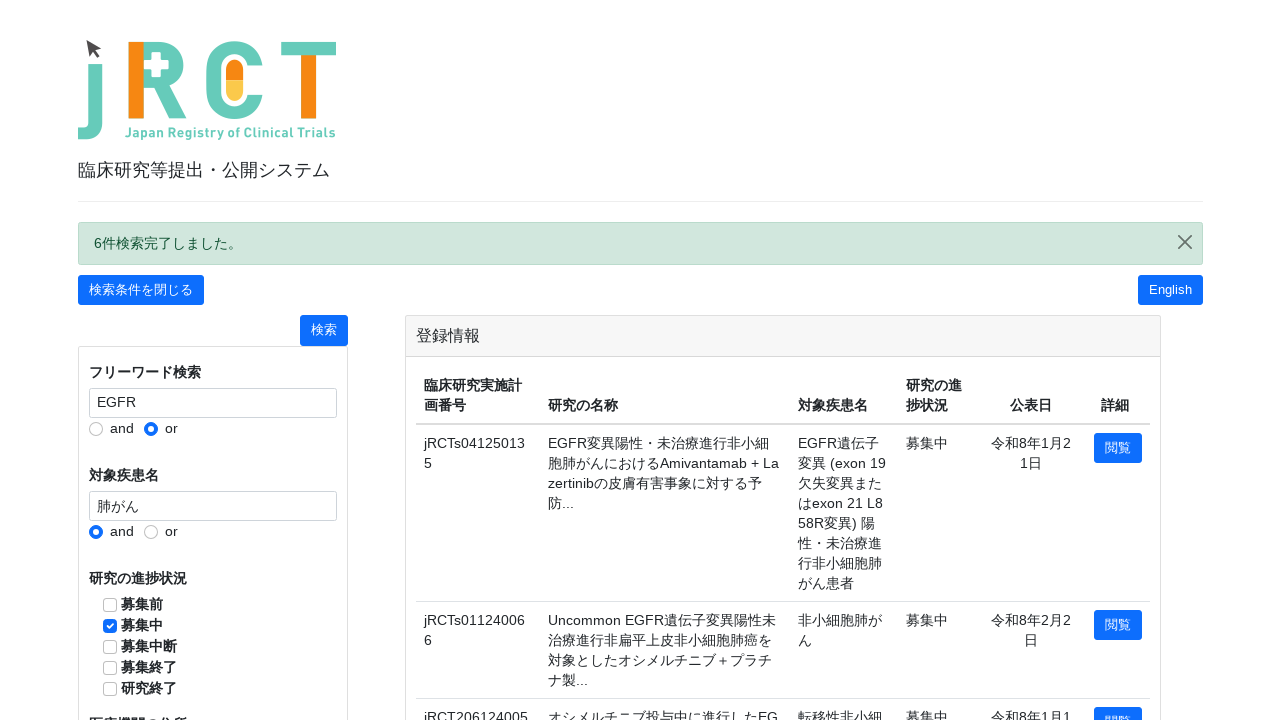

Search results loaded successfully
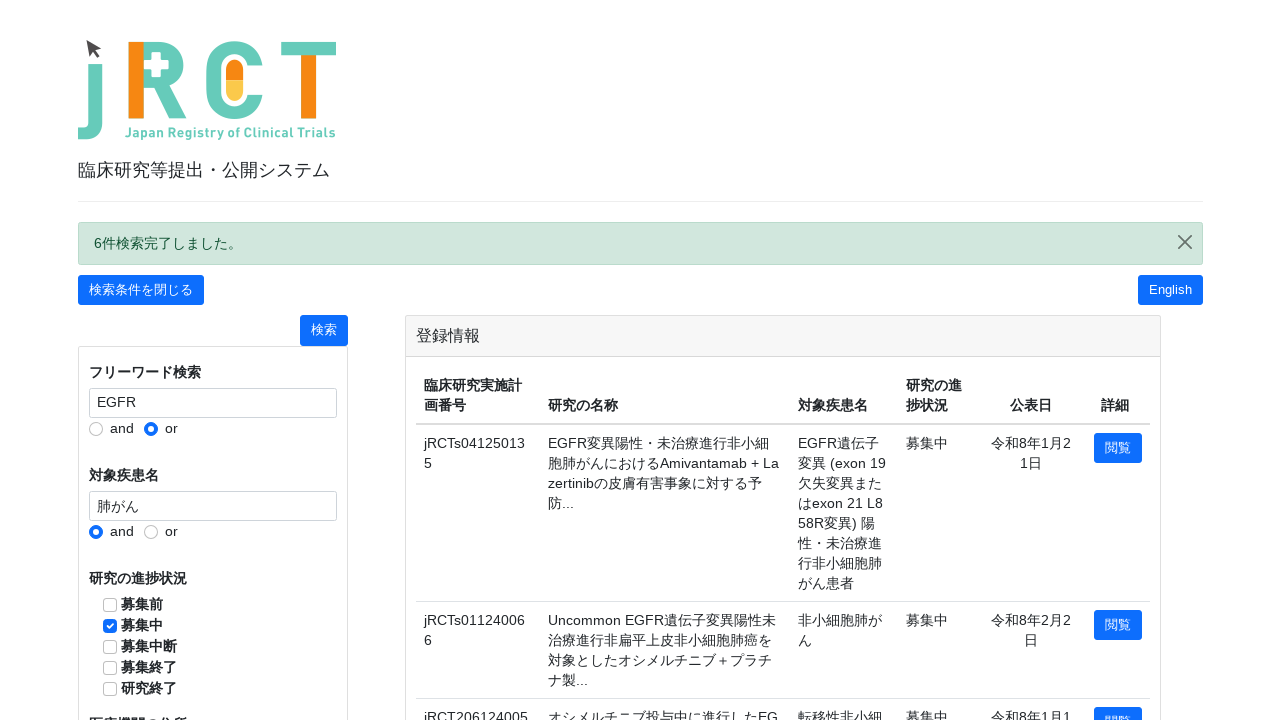

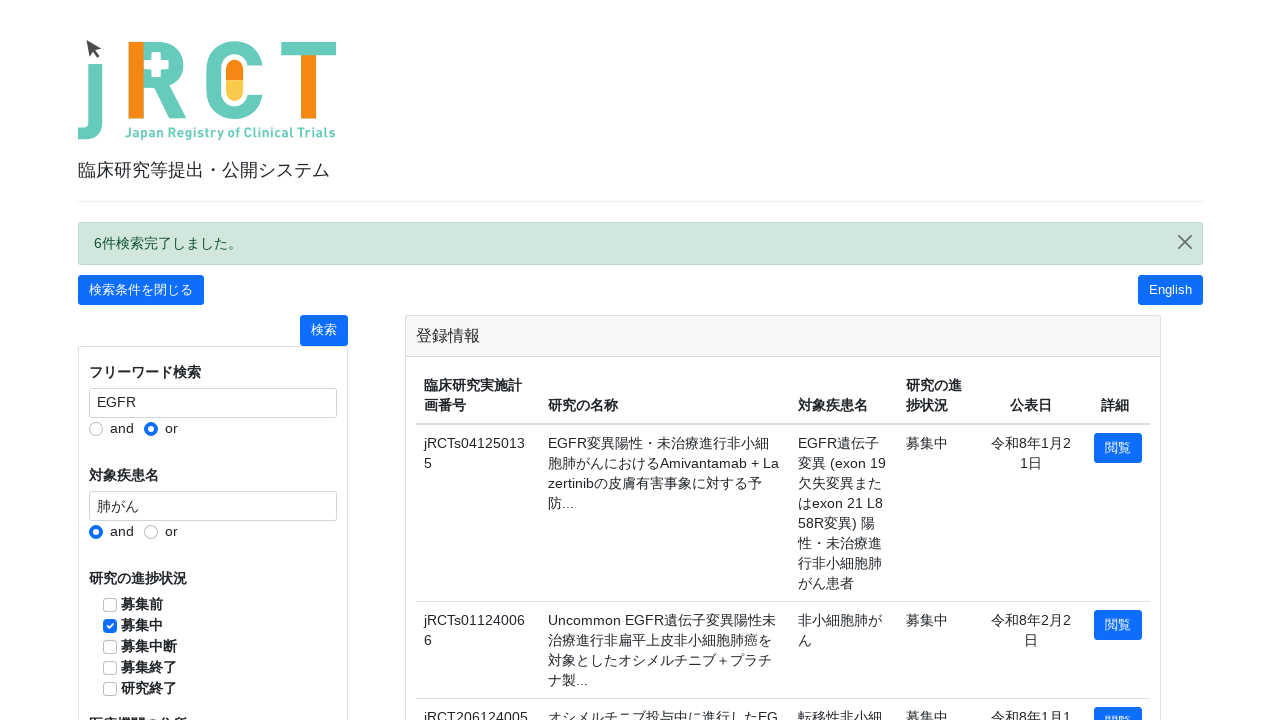